Navigates through multiple Study and International pages on Flinders University website

Starting URL: https://www.flinders.edu.au/study

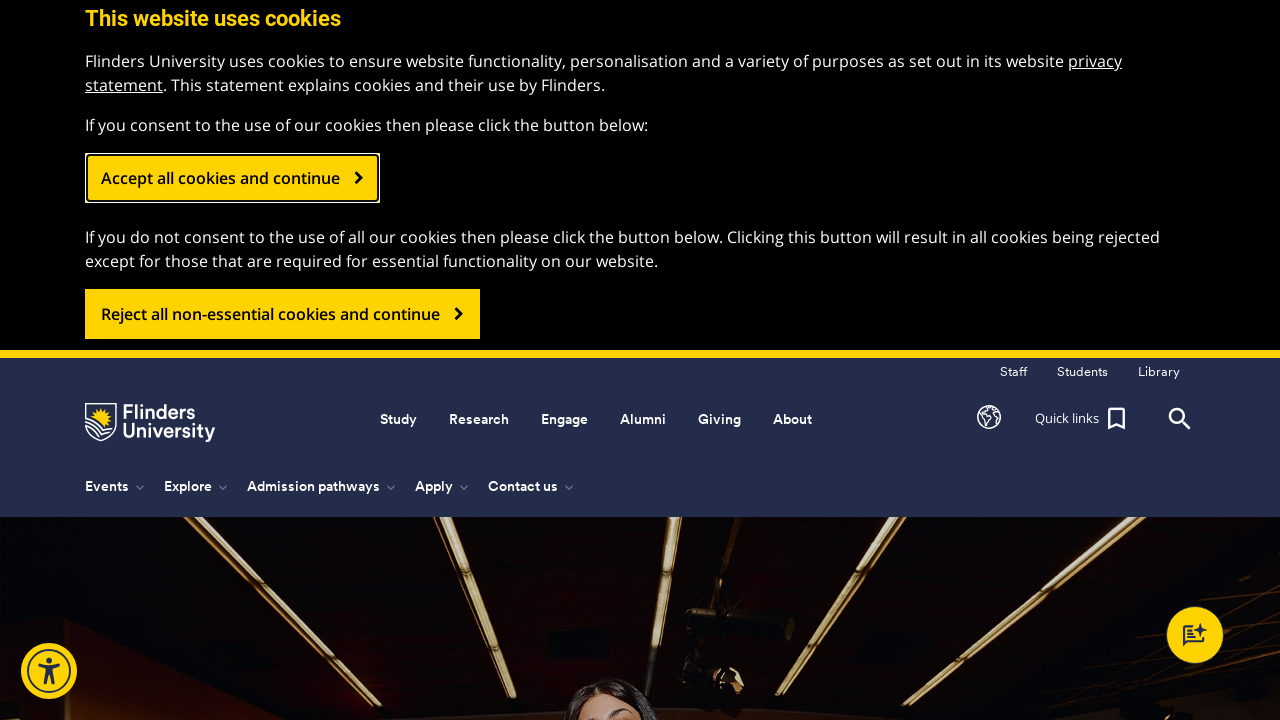

Navigated to Flinders University Study Arts page
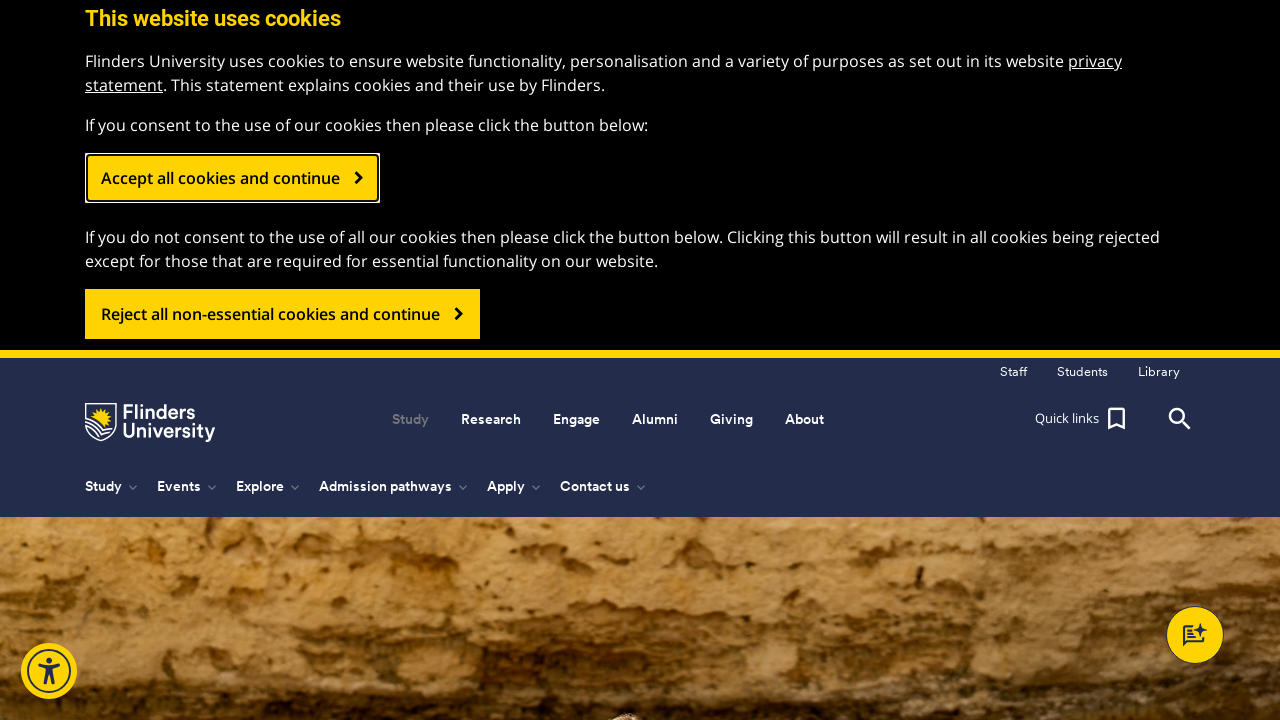

Navigated to Flinders University Study Business, Commerce & Management page
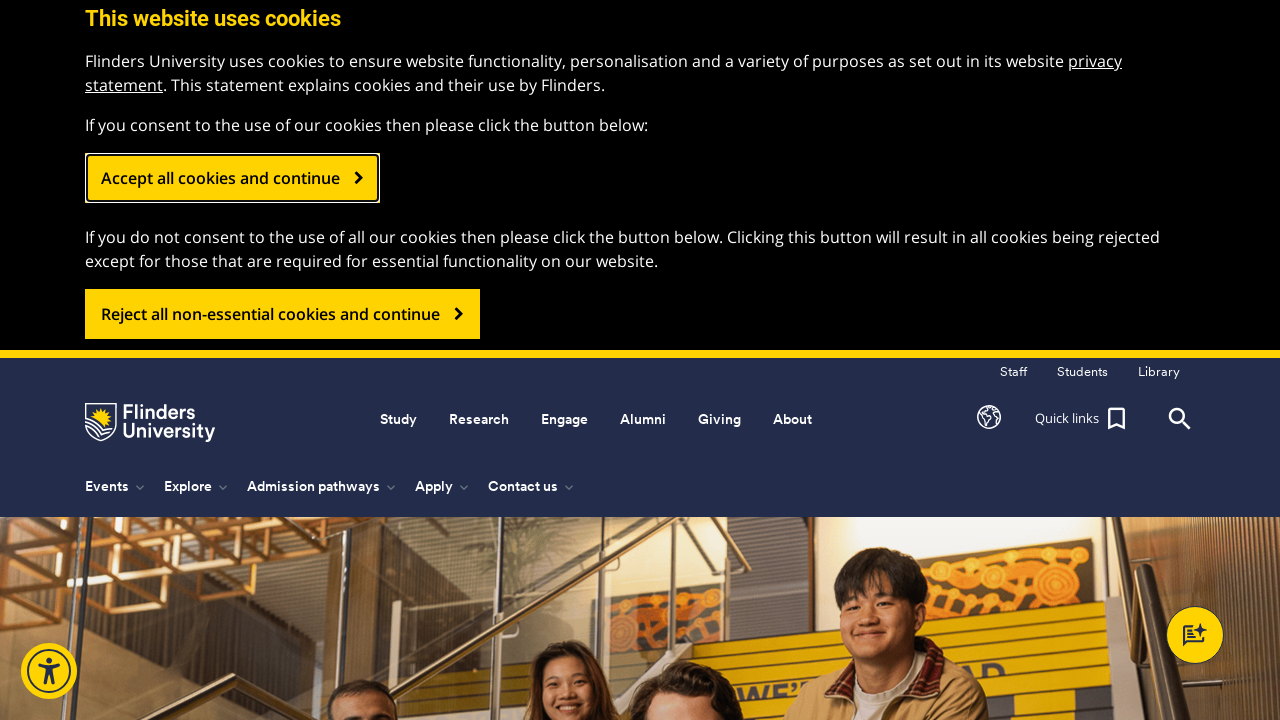

Navigated to Flinders University International page
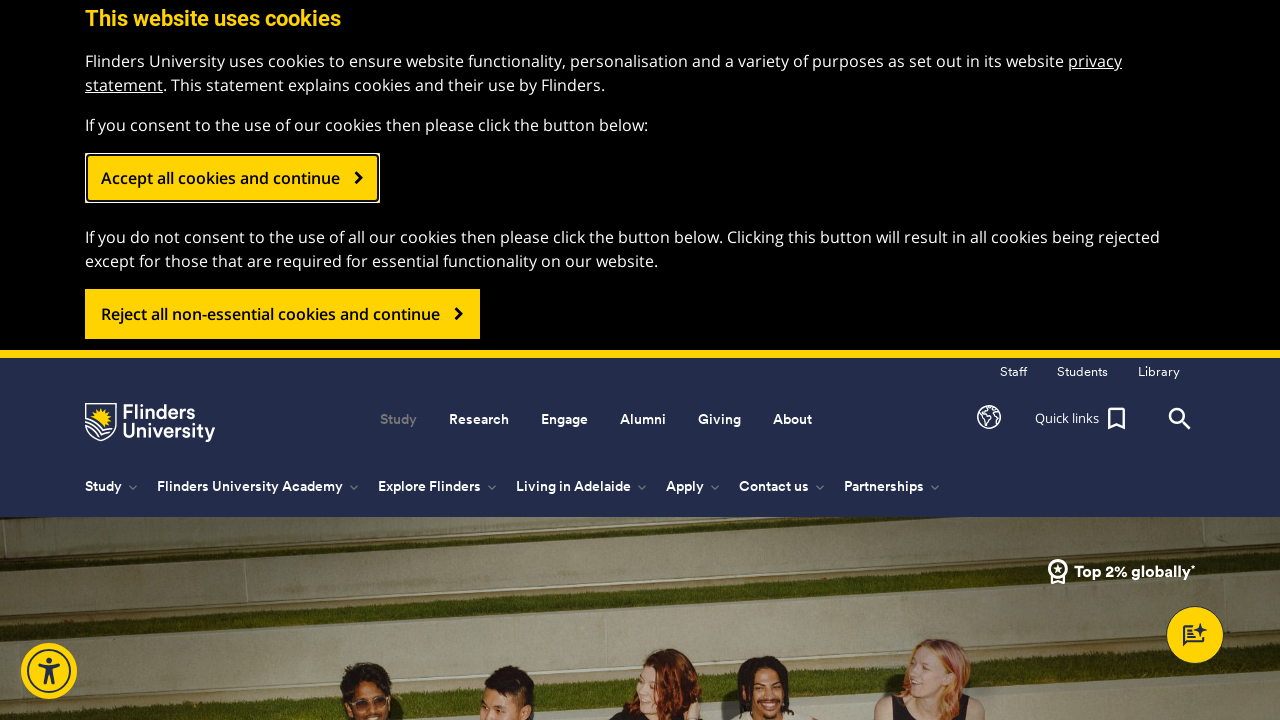

Navigated to Flinders University International Arts page
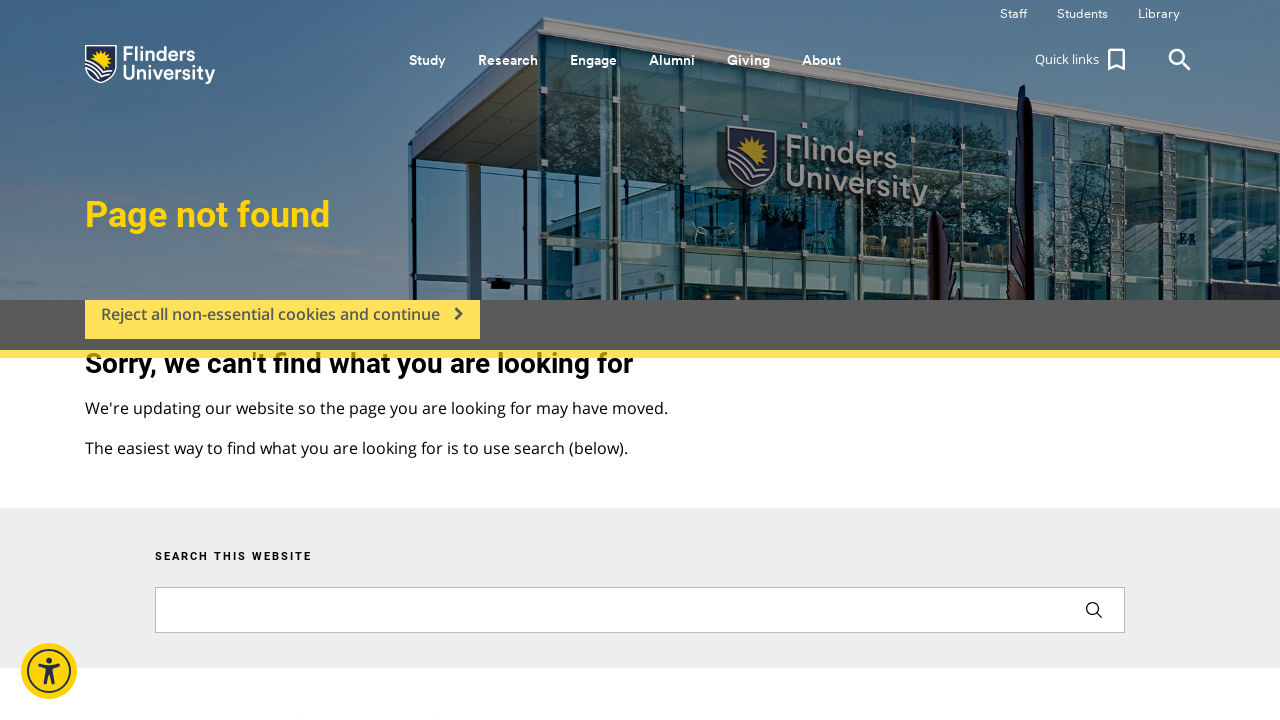

Navigated to Flinders University International Business, Commerce & Management page
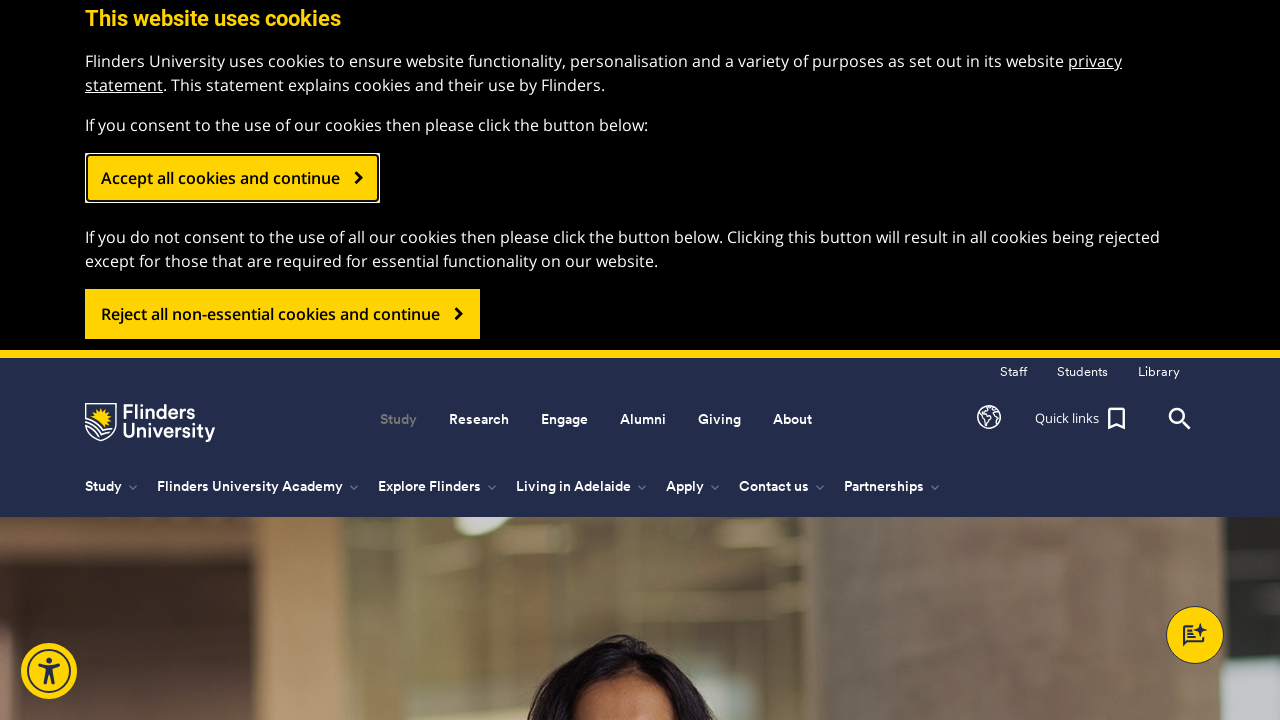

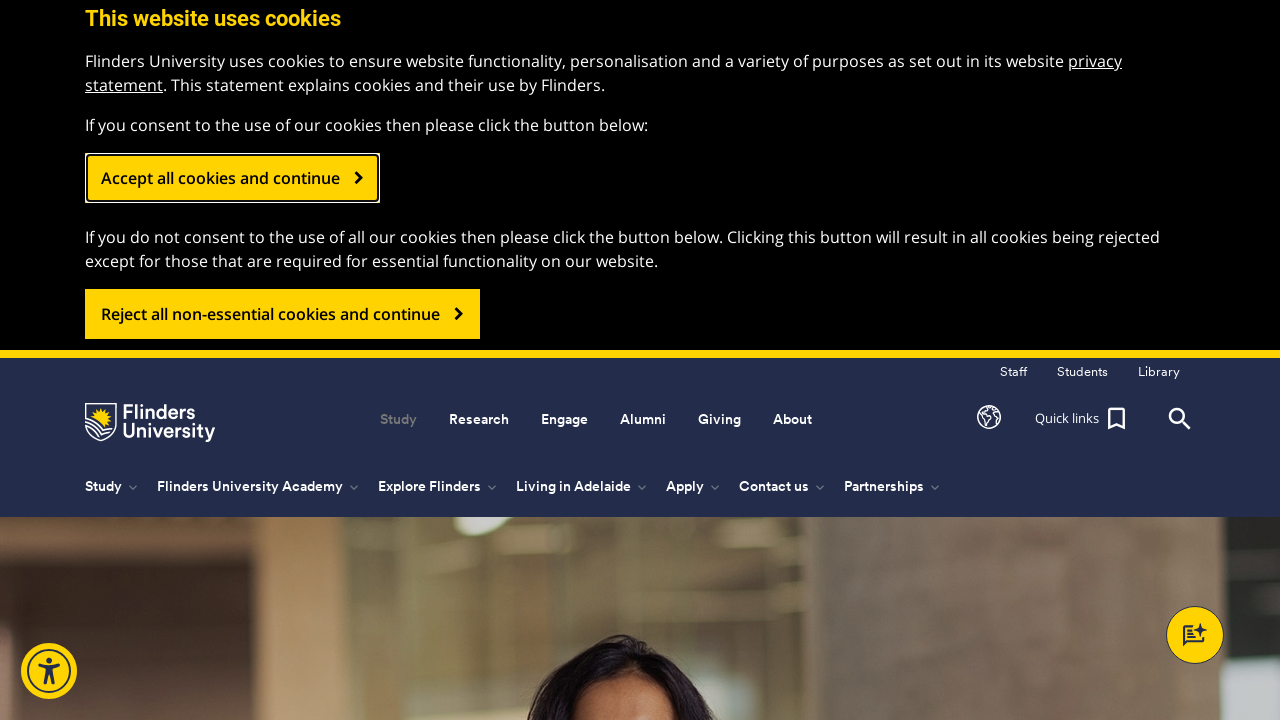